Tests drag and drop functionality on jQuery UI demo page by dragging an element and dropping it onto a target area

Starting URL: https://jqueryui.com/droppable/

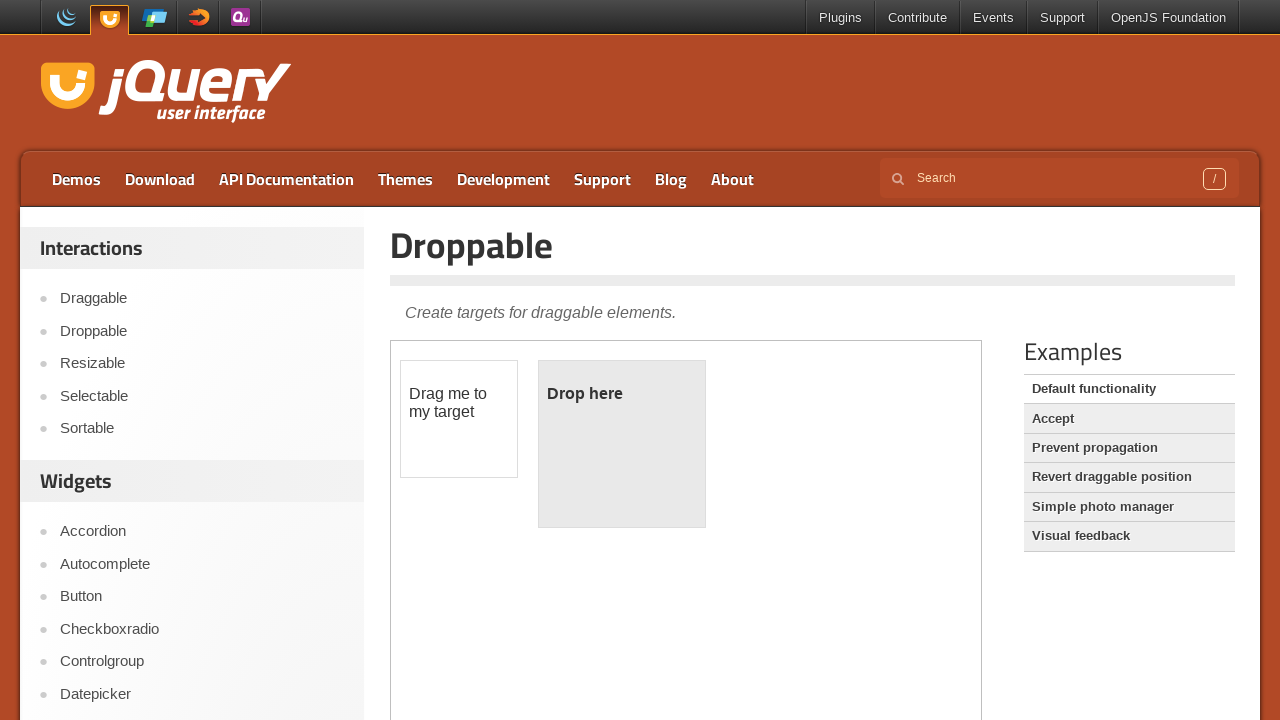

Navigated to jQuery UI droppable demo page
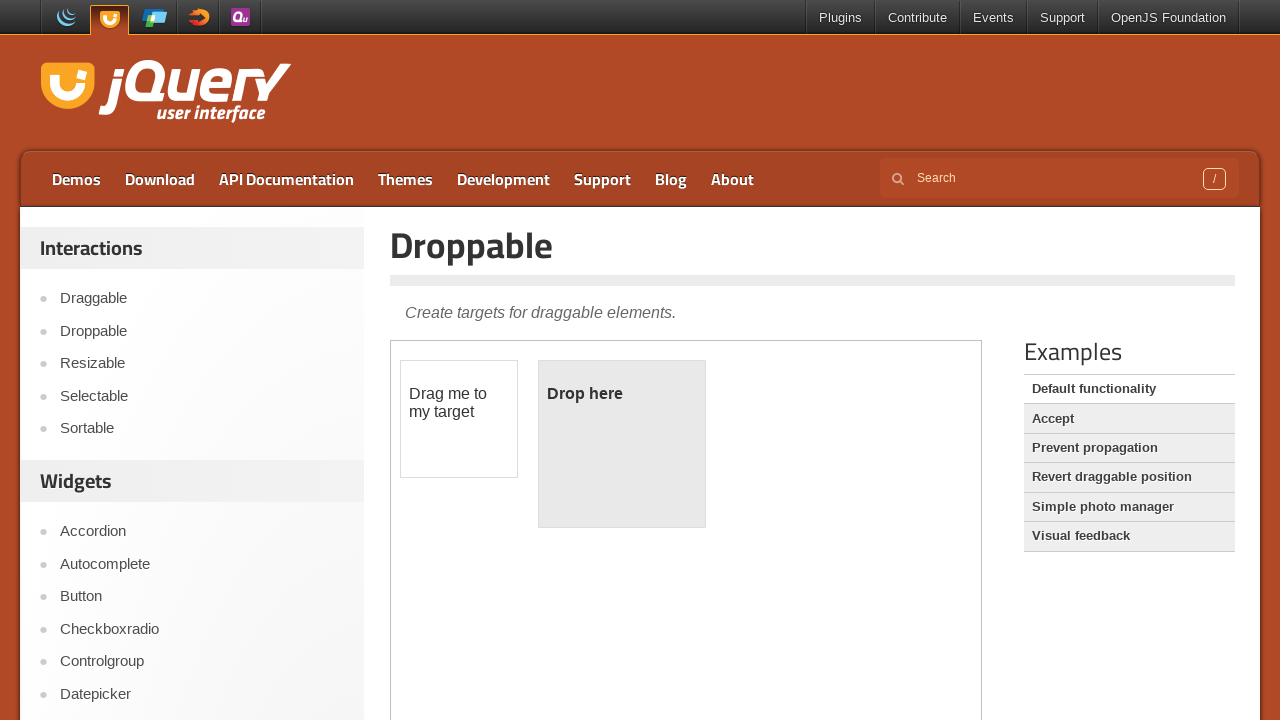

Located the iframe containing the drag and drop demo
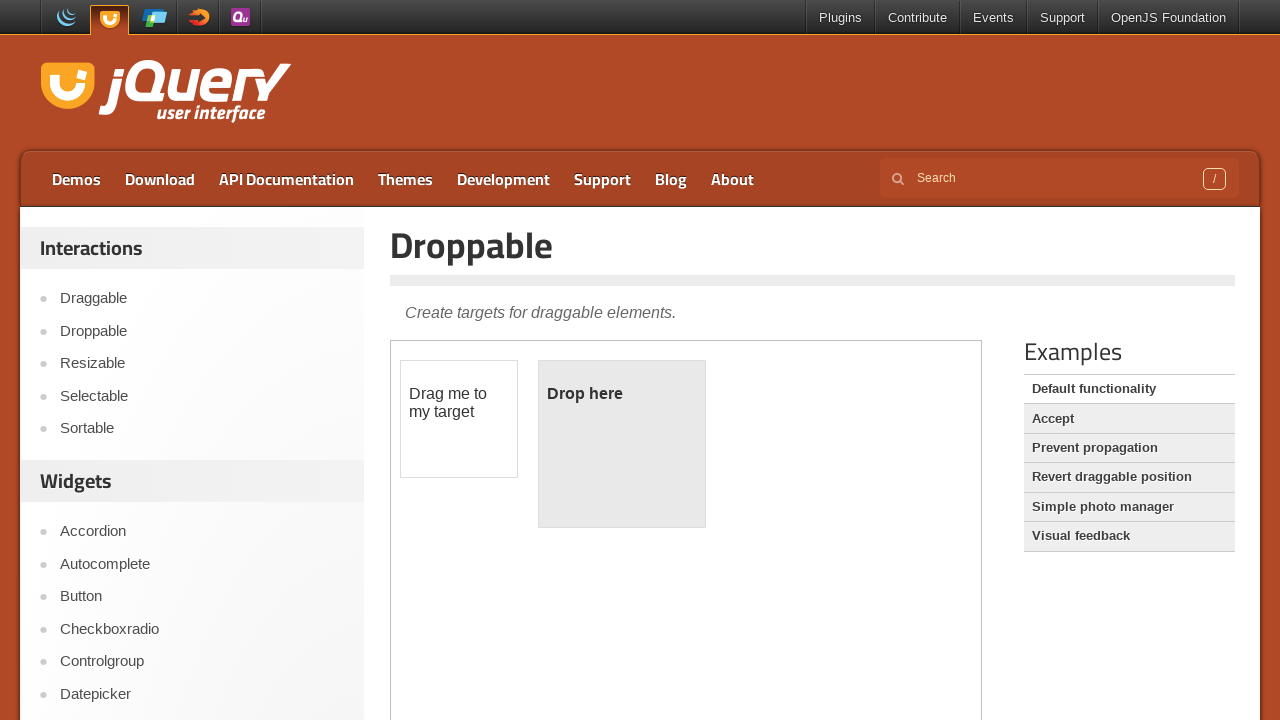

Located the draggable element
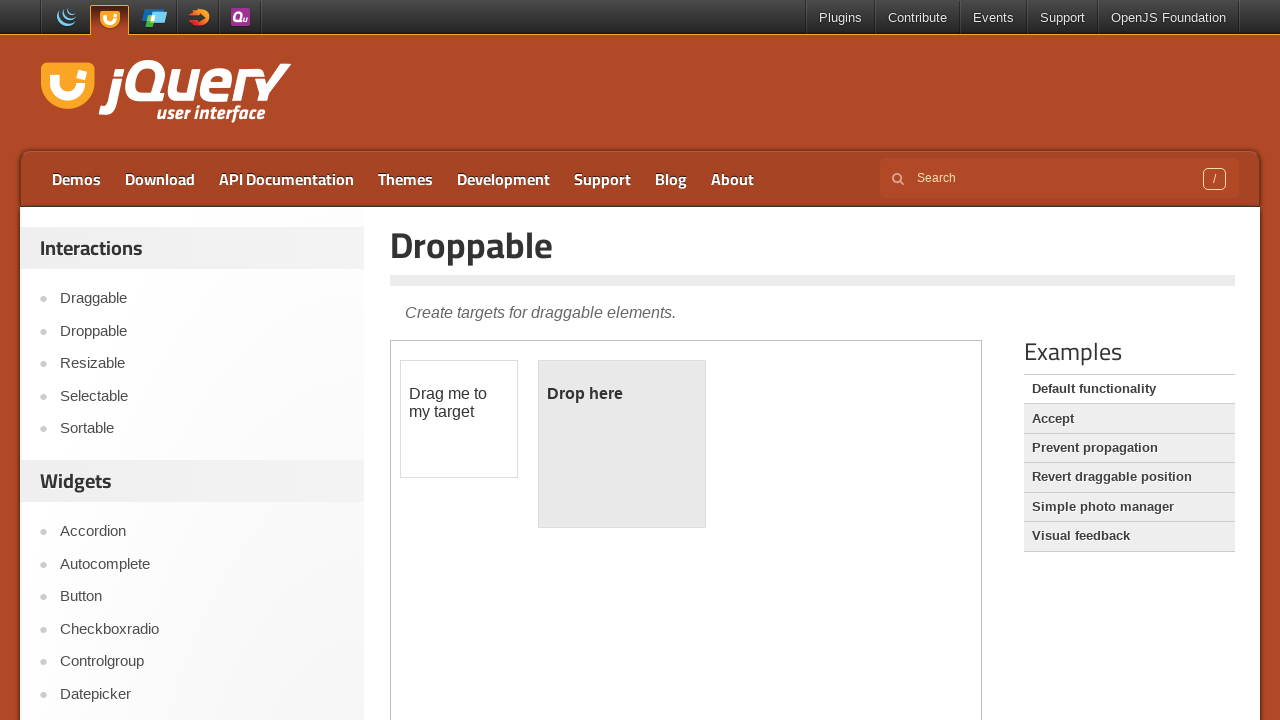

Located the droppable target element
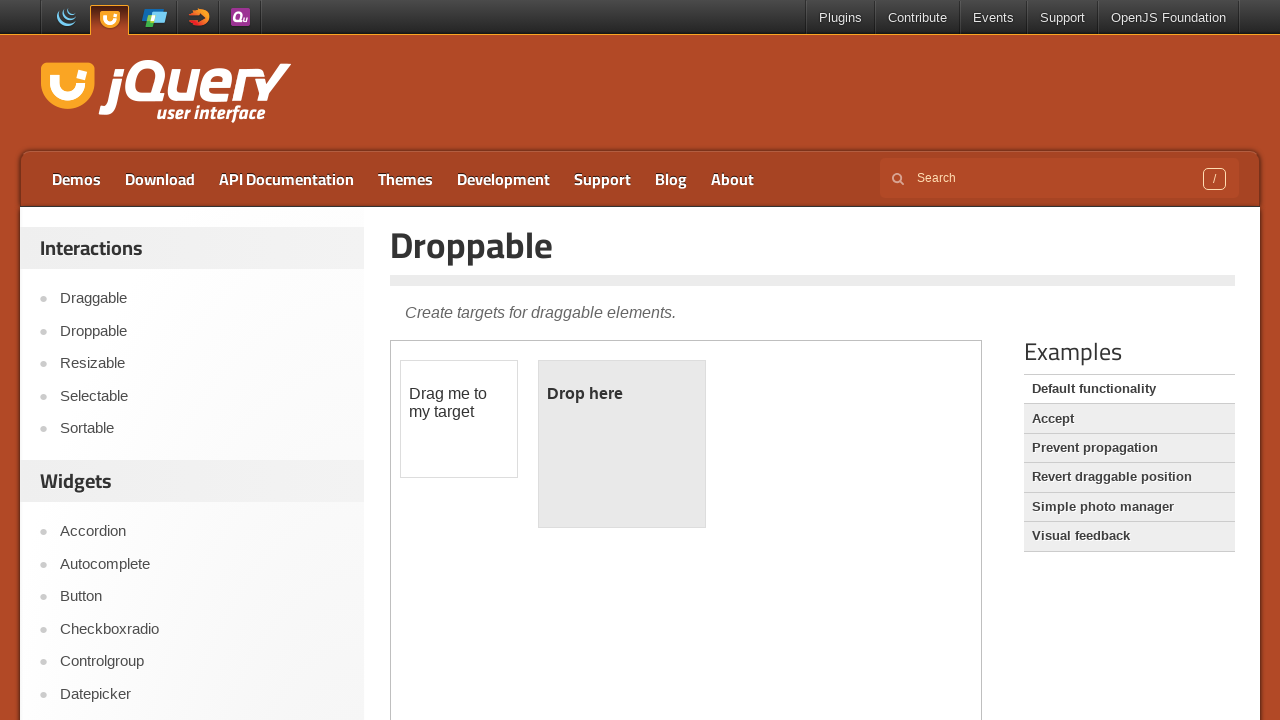

Dragged element to droppable target area at (622, 444)
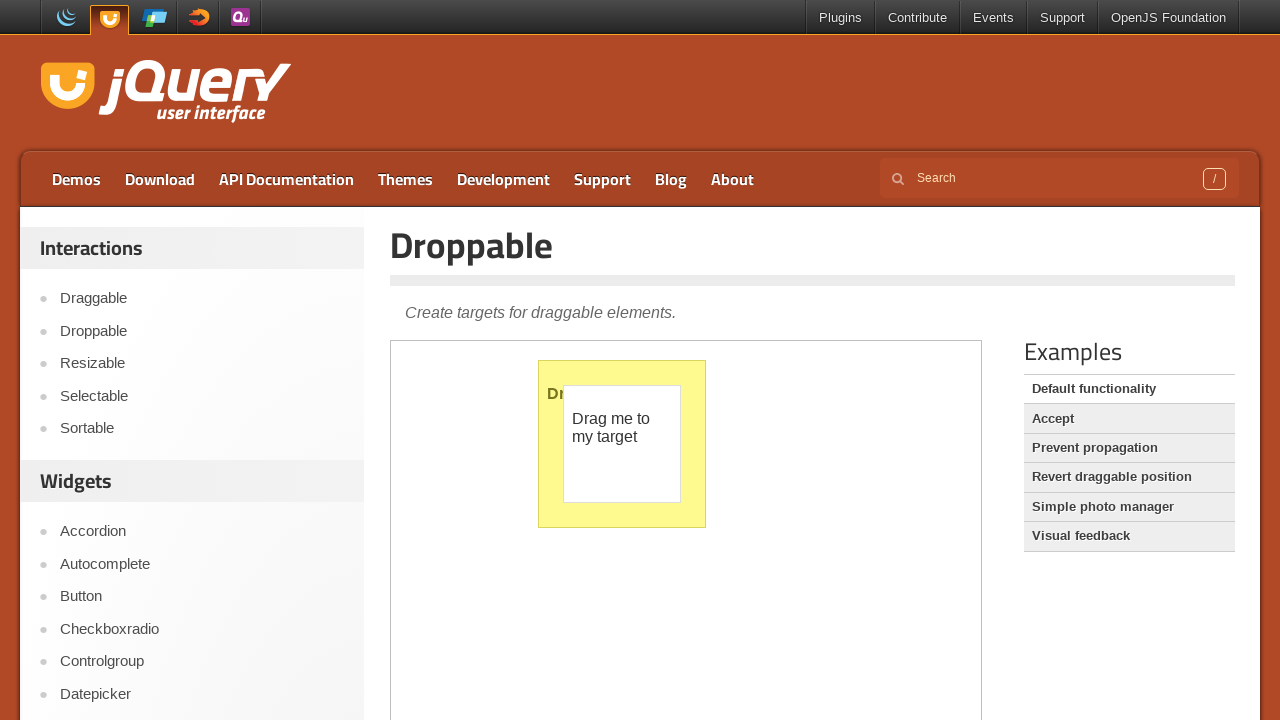

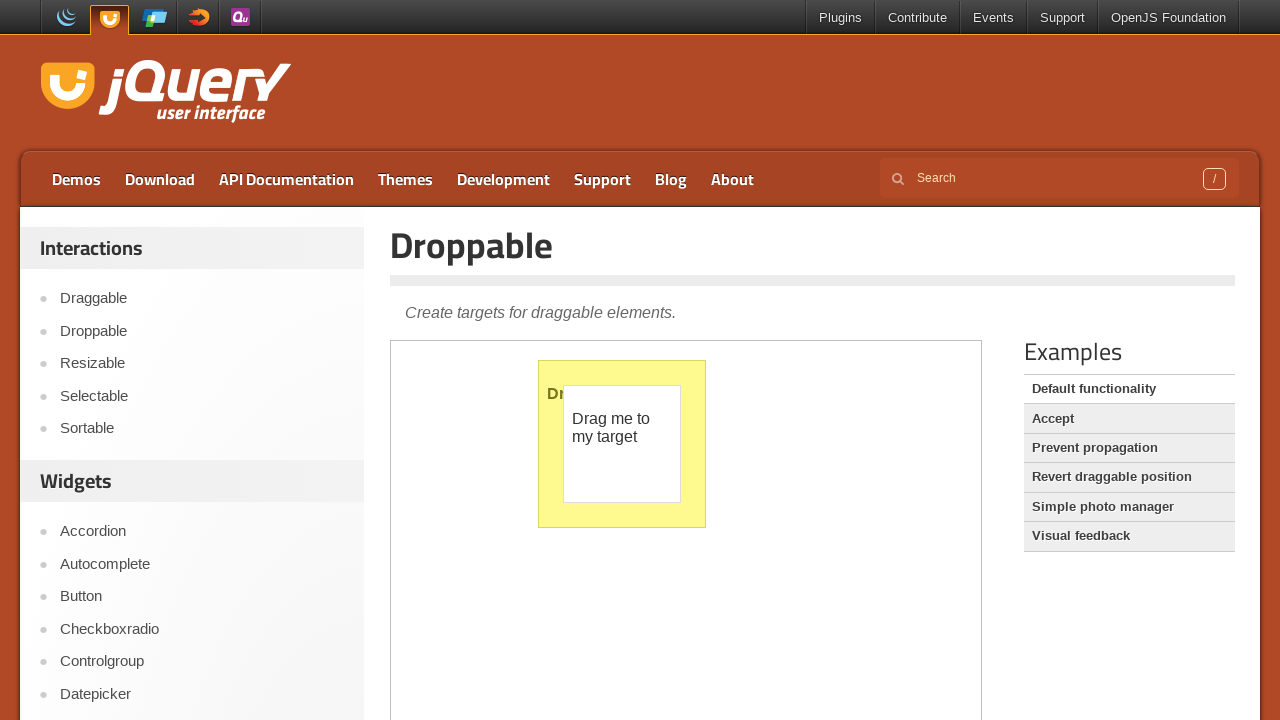